Tests geolocation functionality by setting a fake location, clicking the location button, and verifying coordinates are displayed

Starting URL: https://the-internet.herokuapp.com

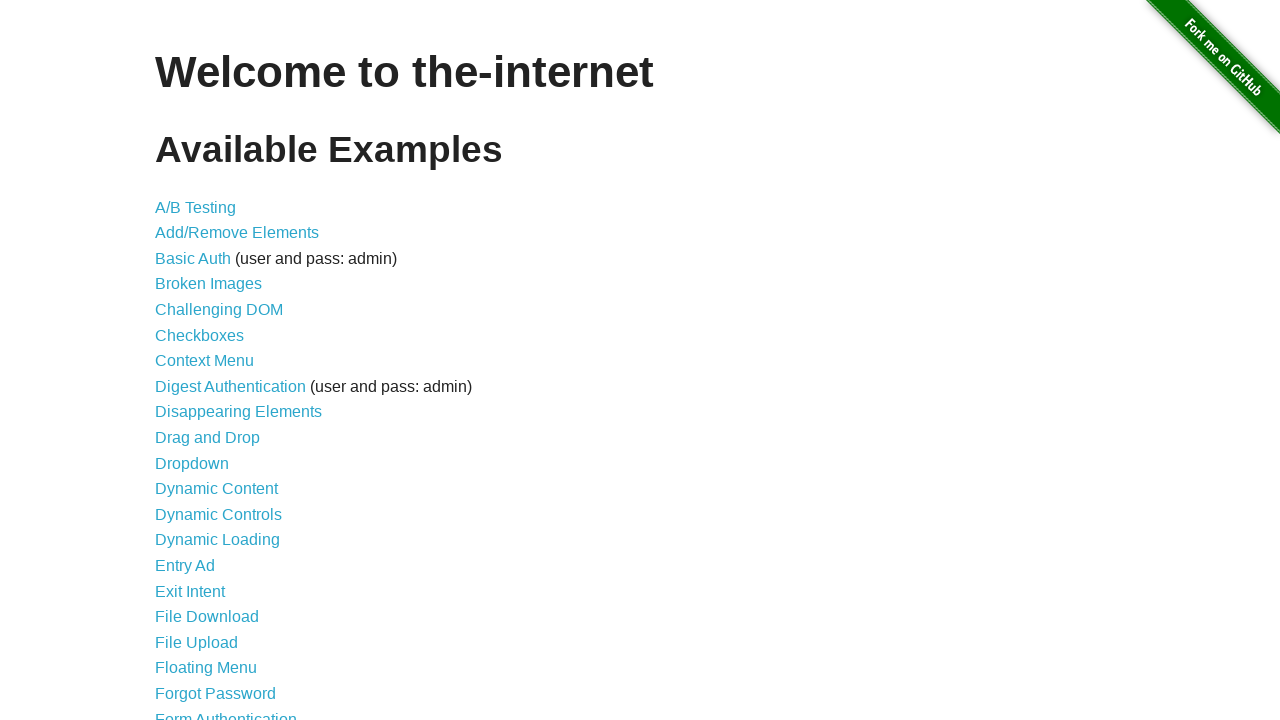

Granted geolocation permission to context
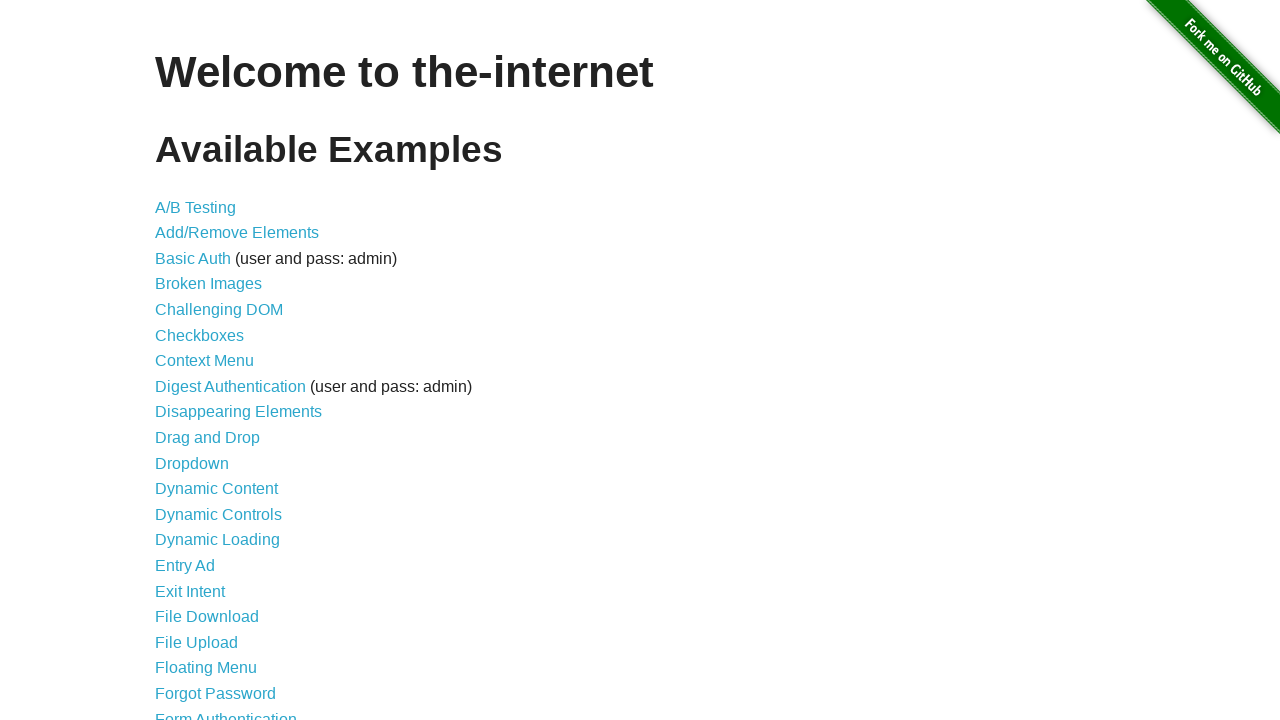

Set fake geolocation to latitude 54.468635, longitude -2.182221
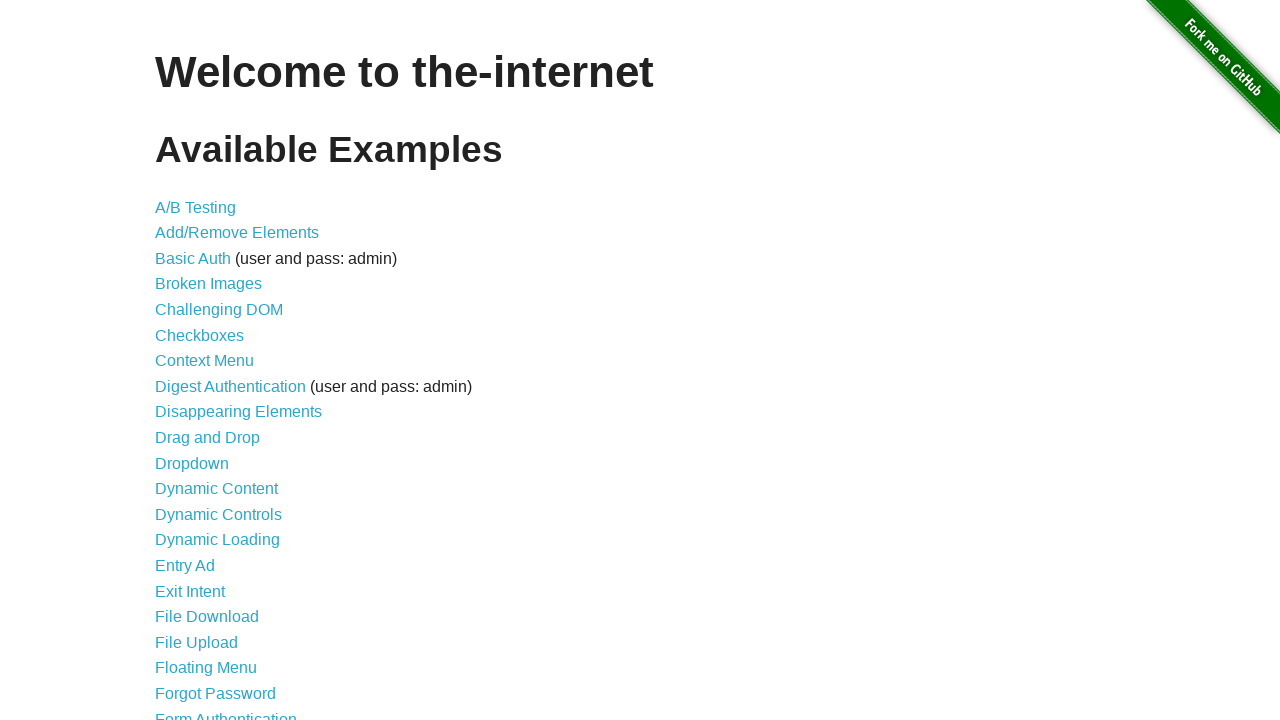

Clicked on Geolocation link at (198, 360) on internal:role=link[name="Geolocation"i]
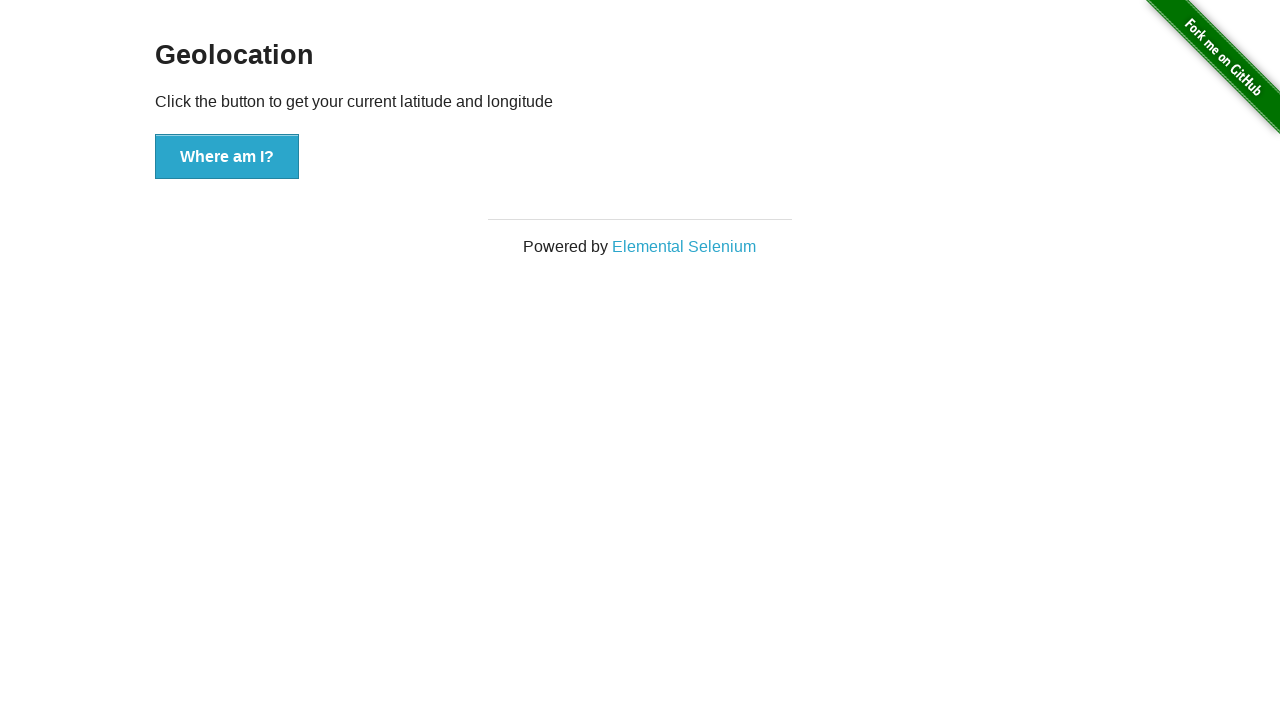

Content section became visible
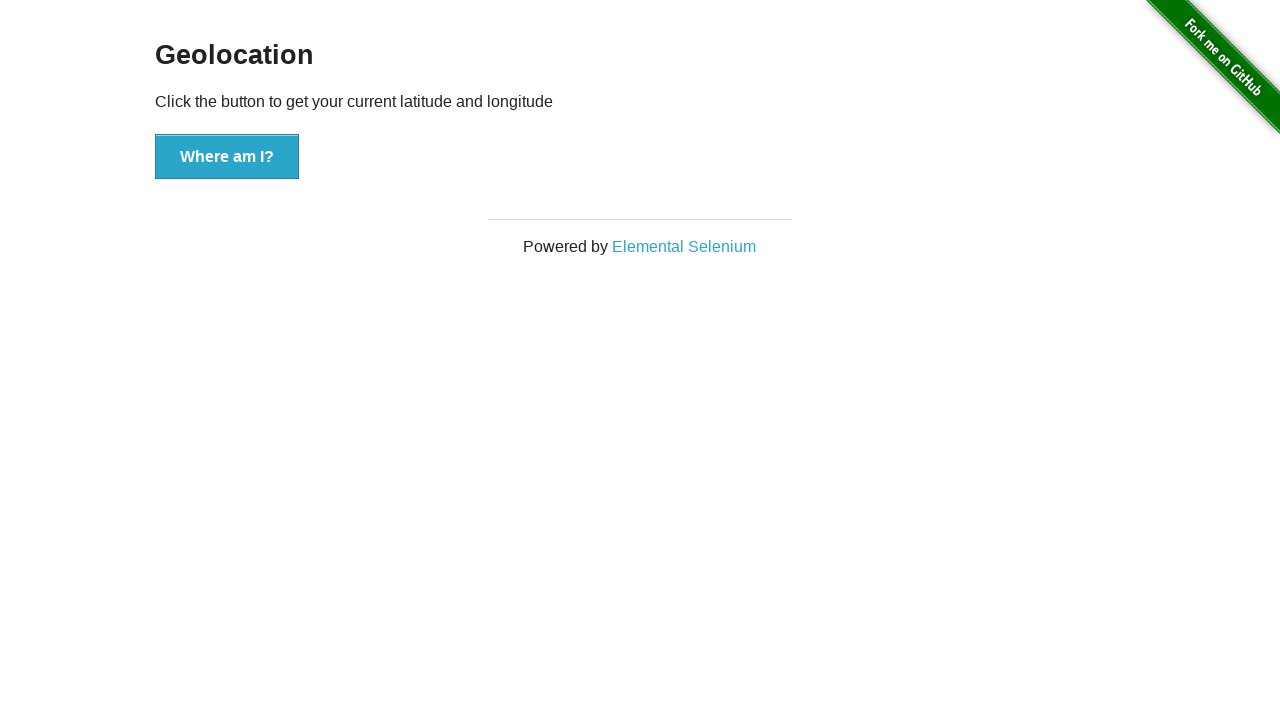

Clicked 'Where am I?' button at (227, 157) on xpath=//button[text()='Where am I?']
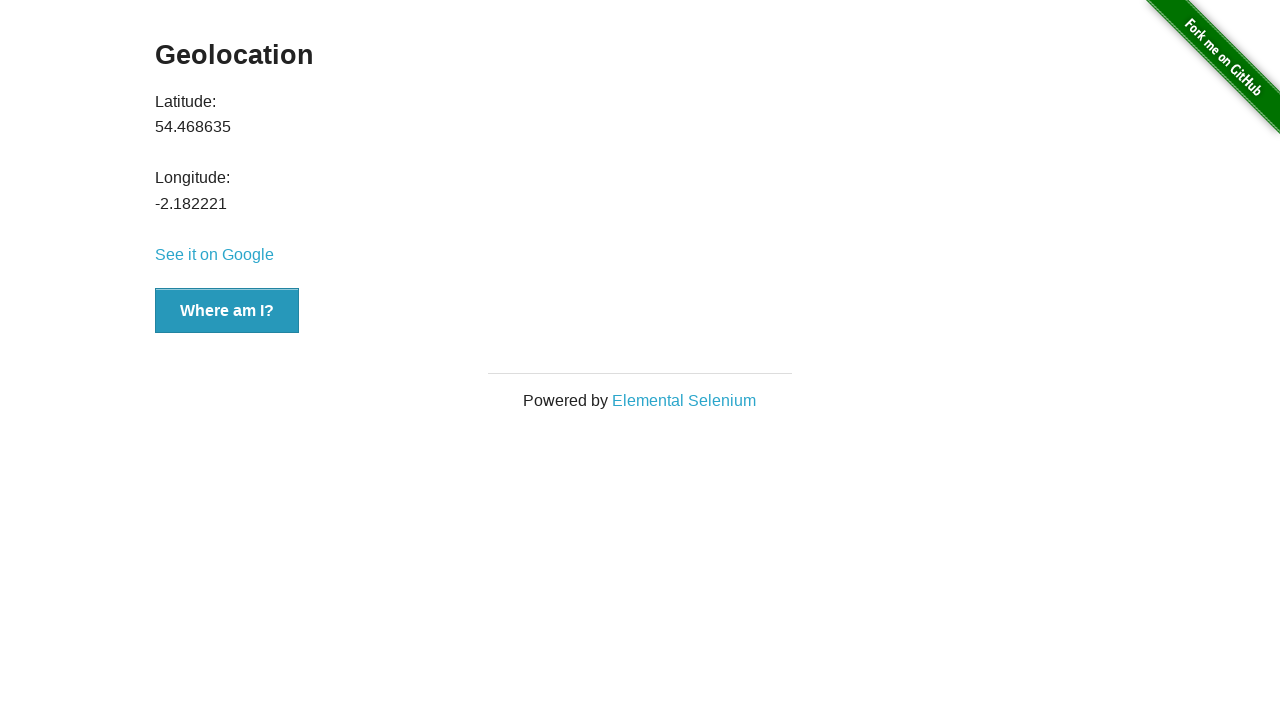

Map link appeared with geolocation coordinates
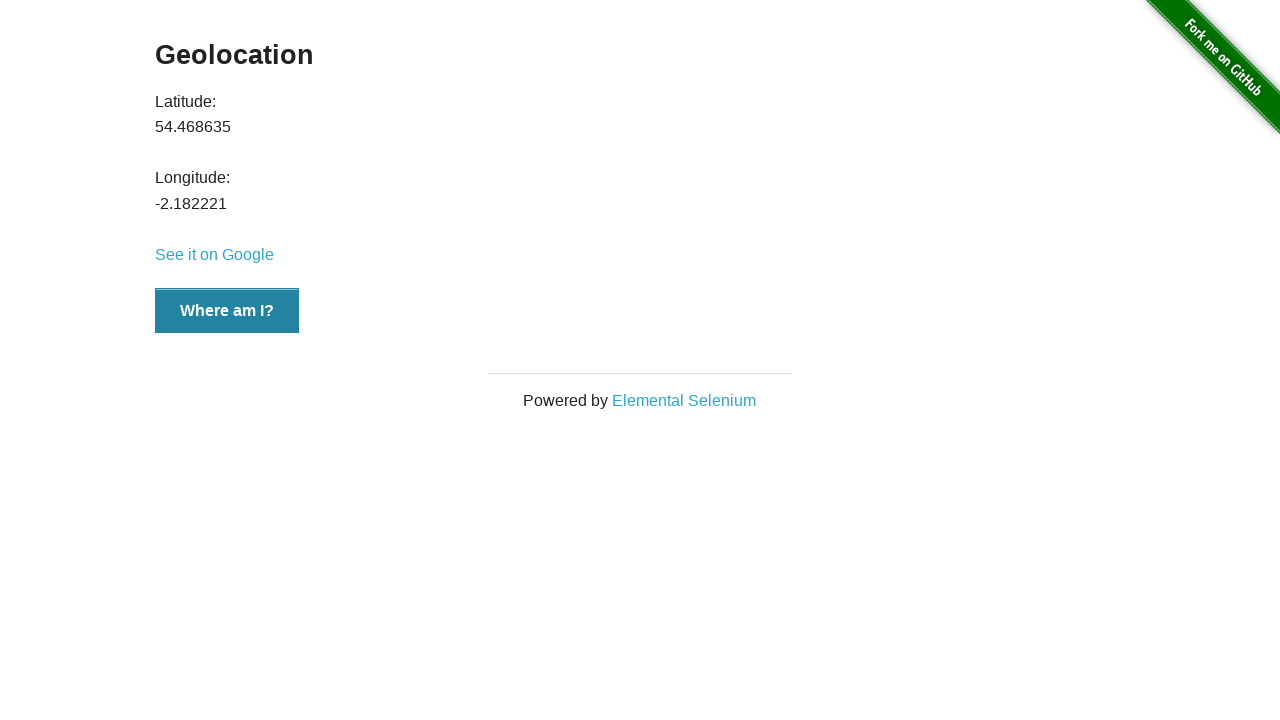

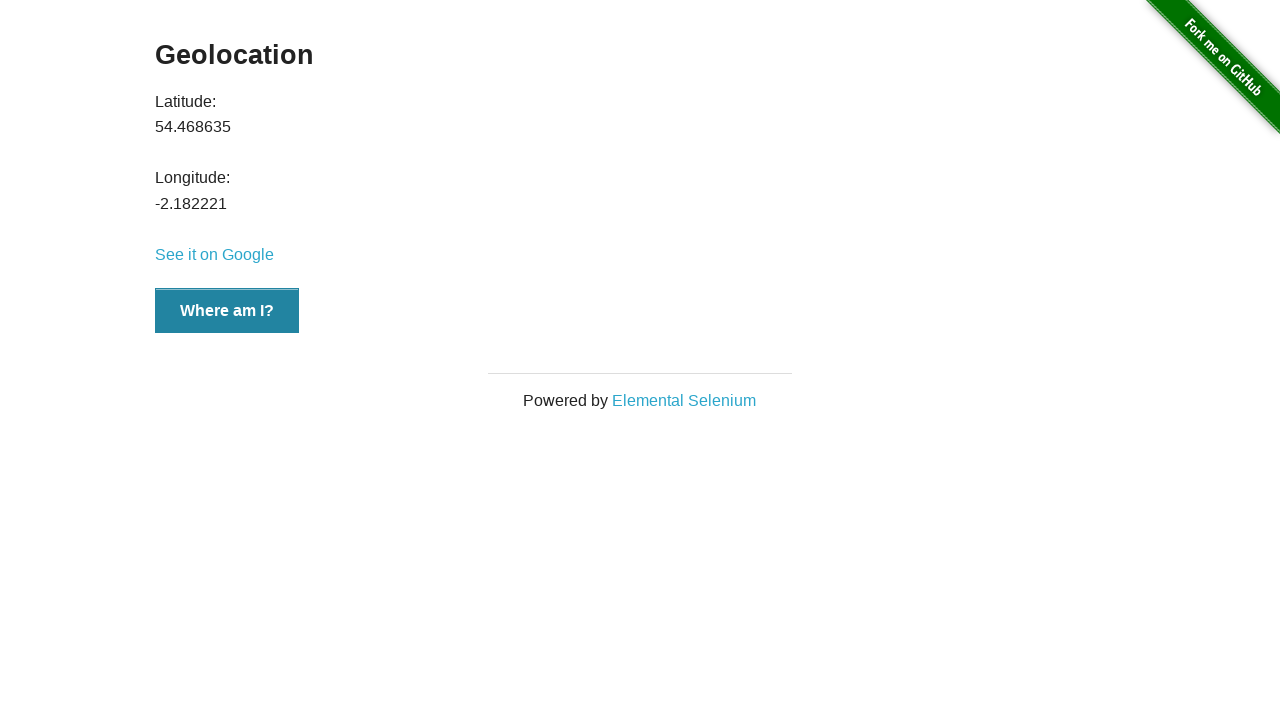